Opens URLs using ThreadPoolExecutor with result collection and retrieves page titles

Starting URL: https://example.com

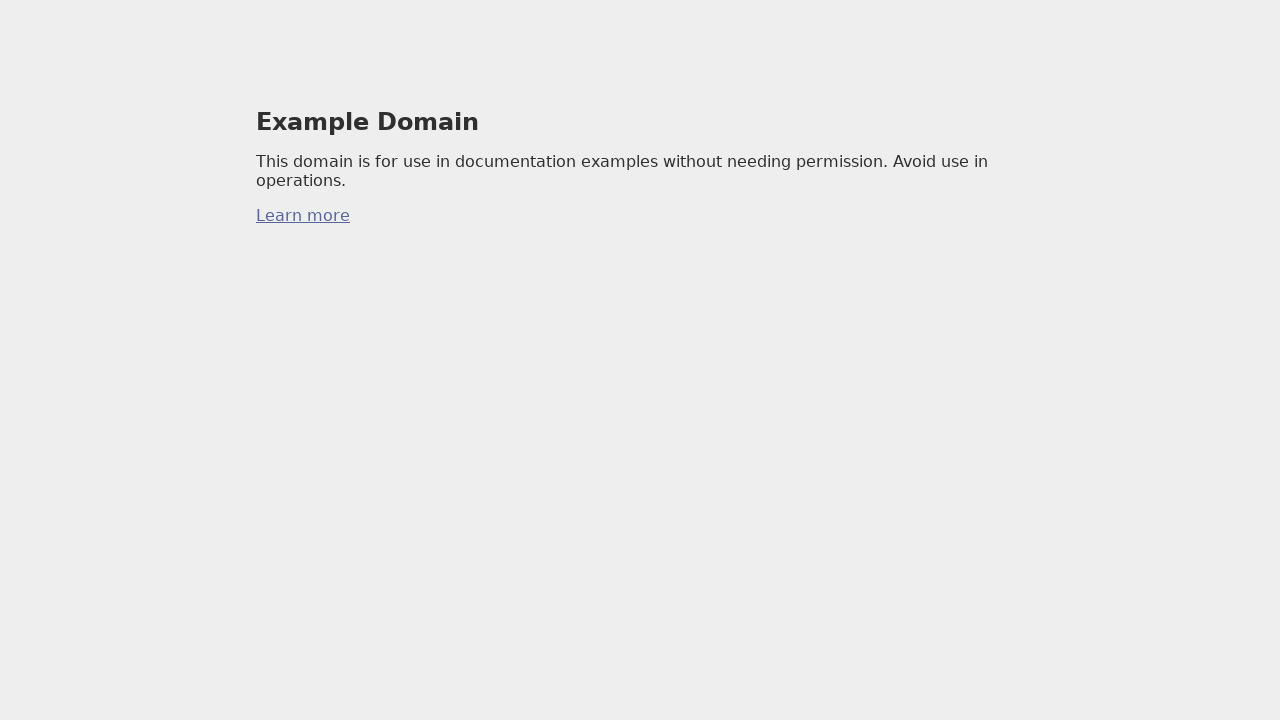

Navigated to https://www.python.org
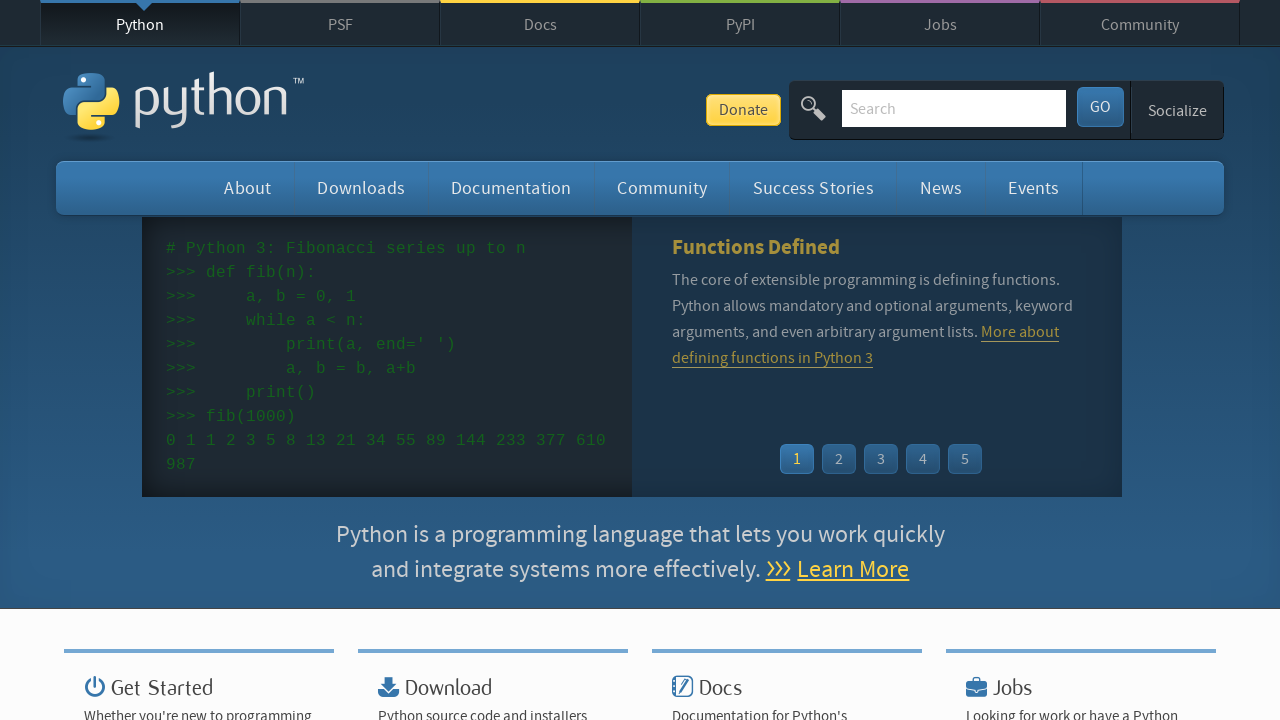

Waited for page load state on Python.org
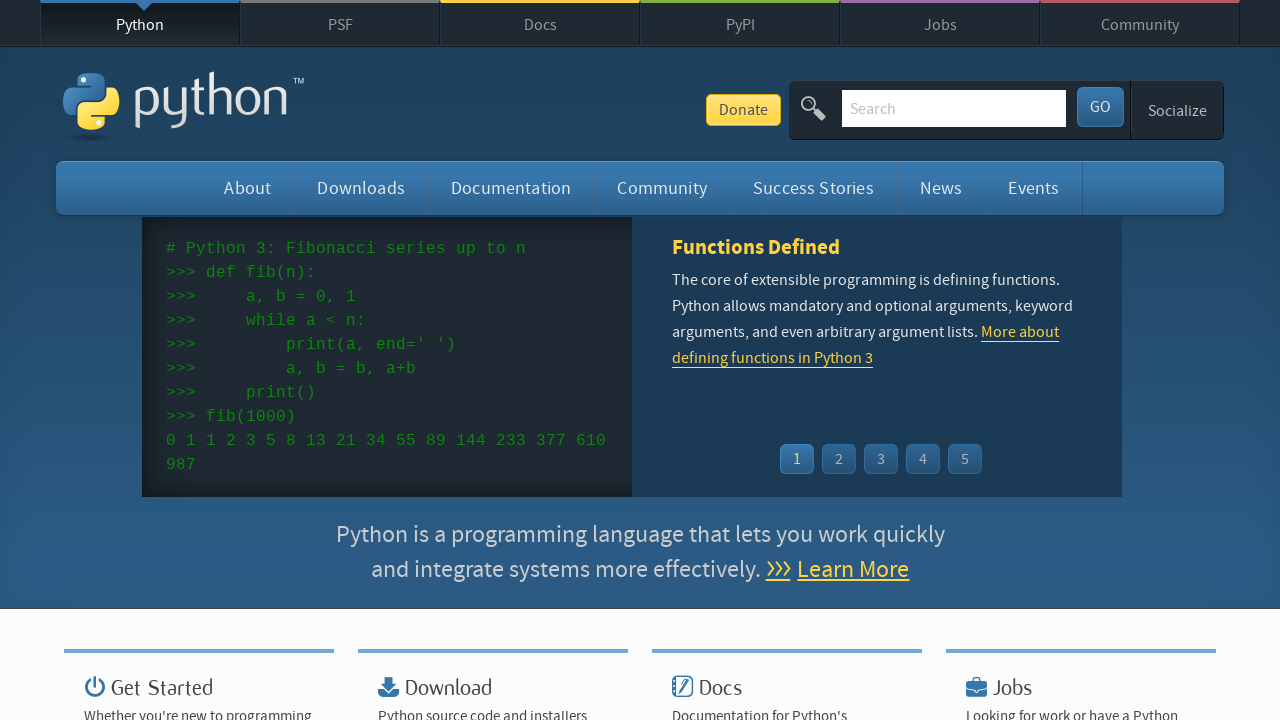

Navigated to https://www.selenium.dev
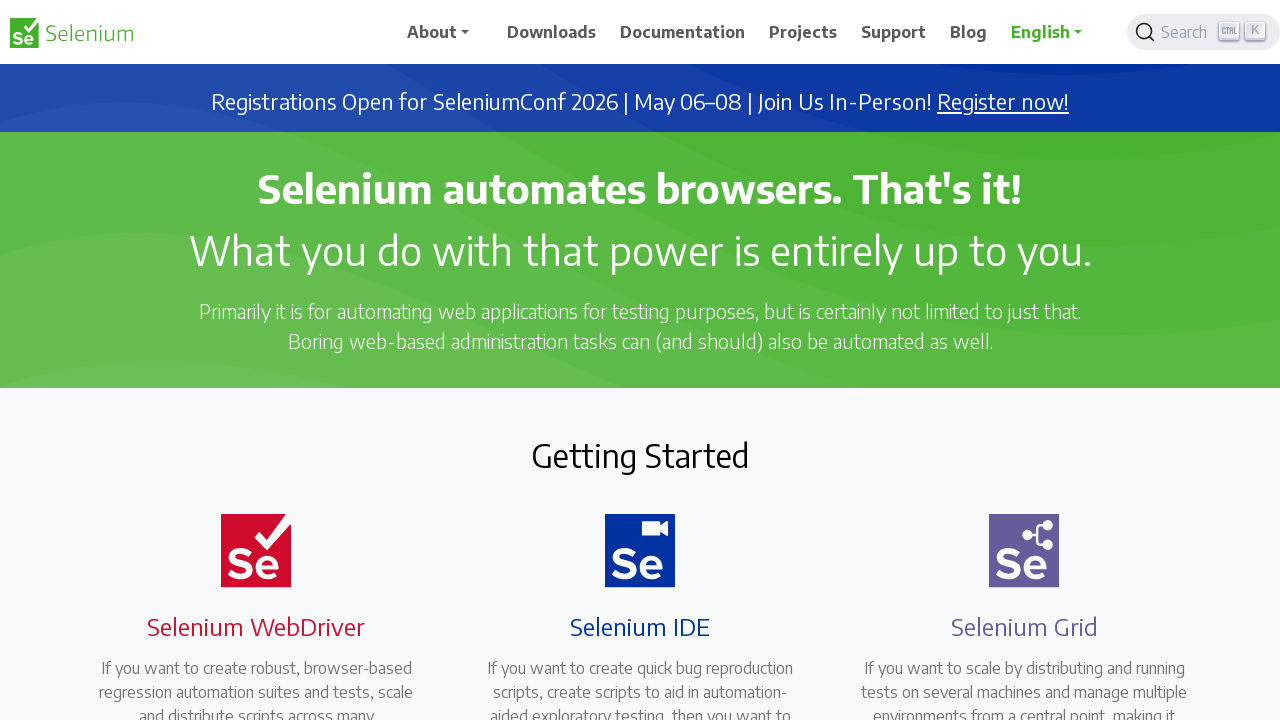

Waited for page load state on Selenium.dev
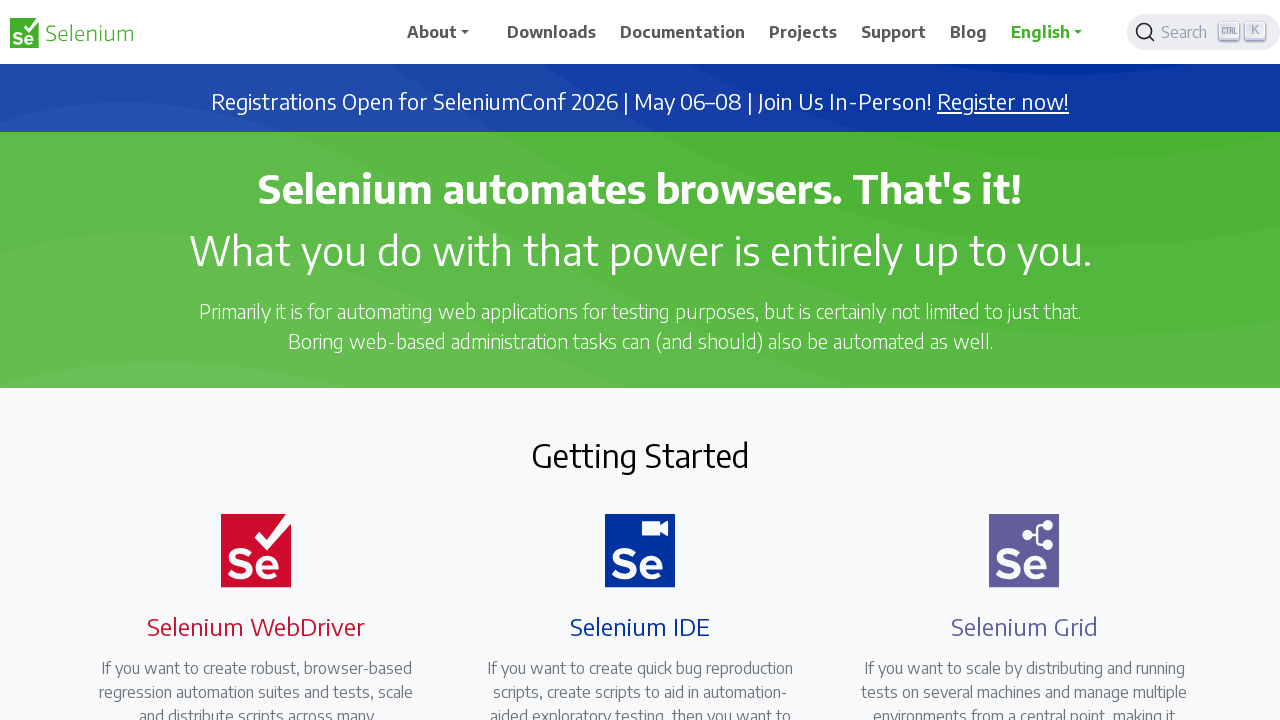

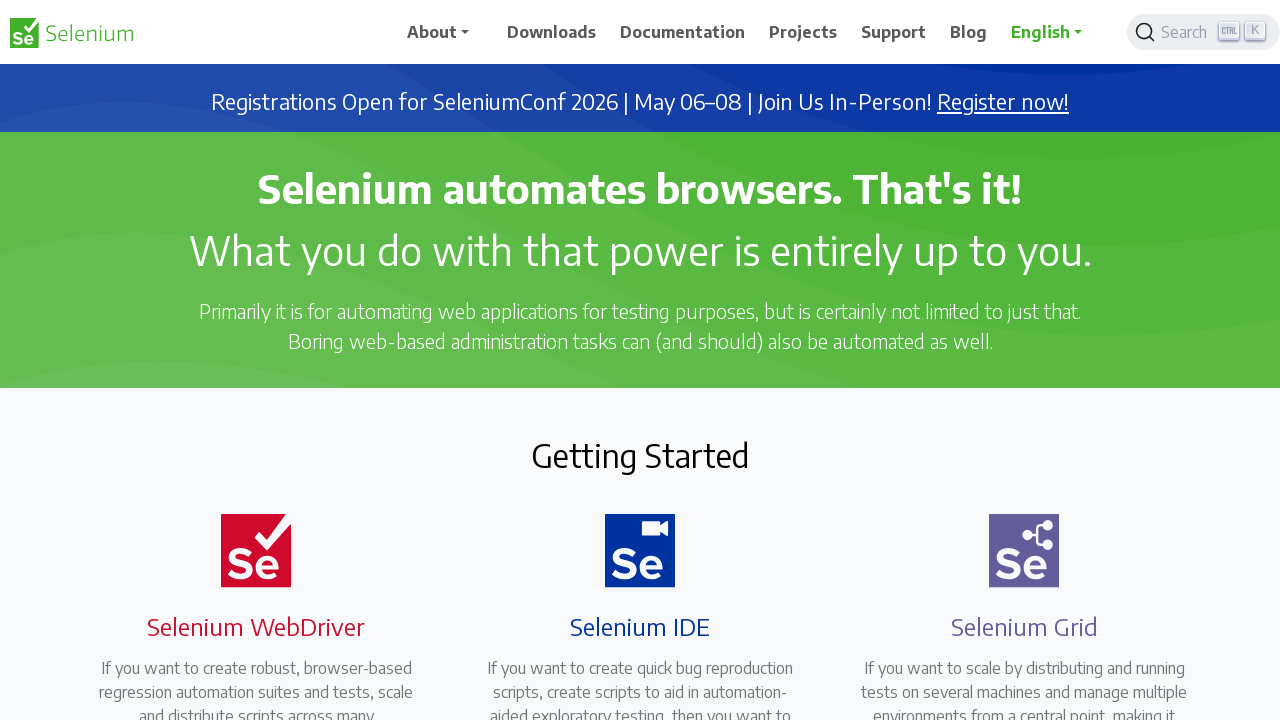